Tests fluent wait functionality by waiting for the landscape image element with custom timeout and polling settings

Starting URL: https://bonigarcia.dev/selenium-webdriver-java/loading-images.html

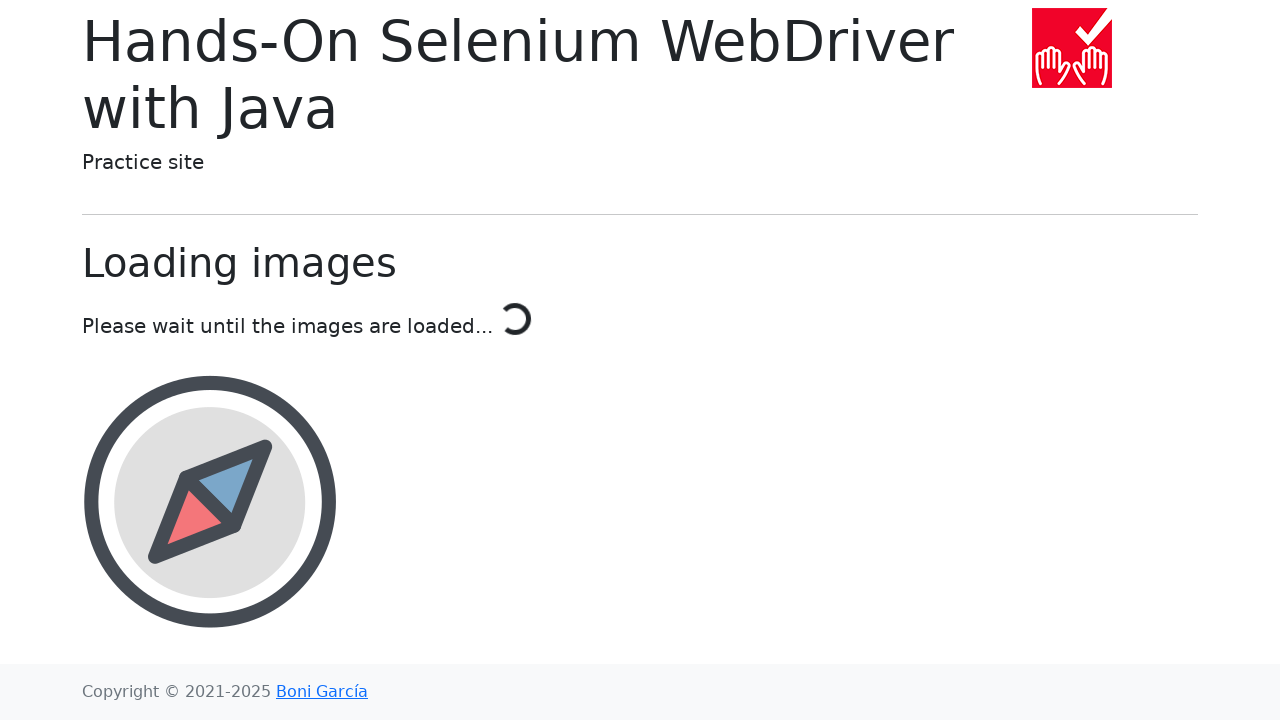

Waited for landscape image element to be attached with 10s timeout
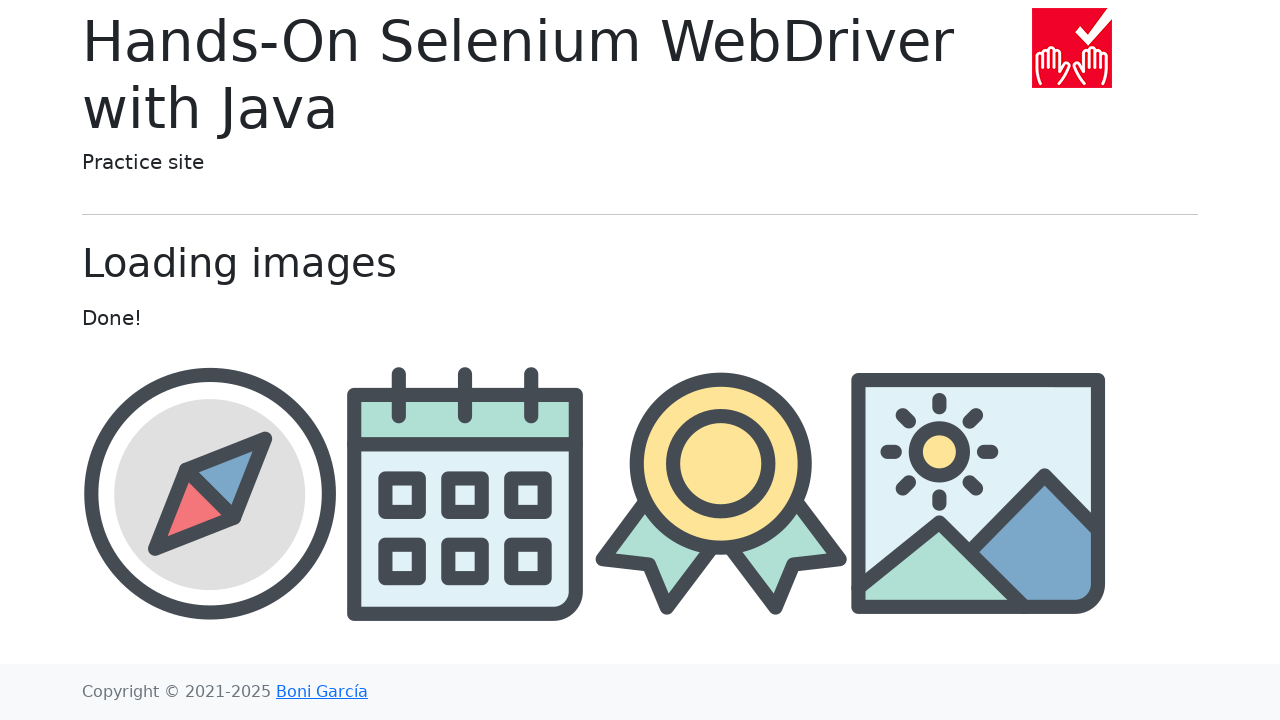

Retrieved src attribute from landscape image element
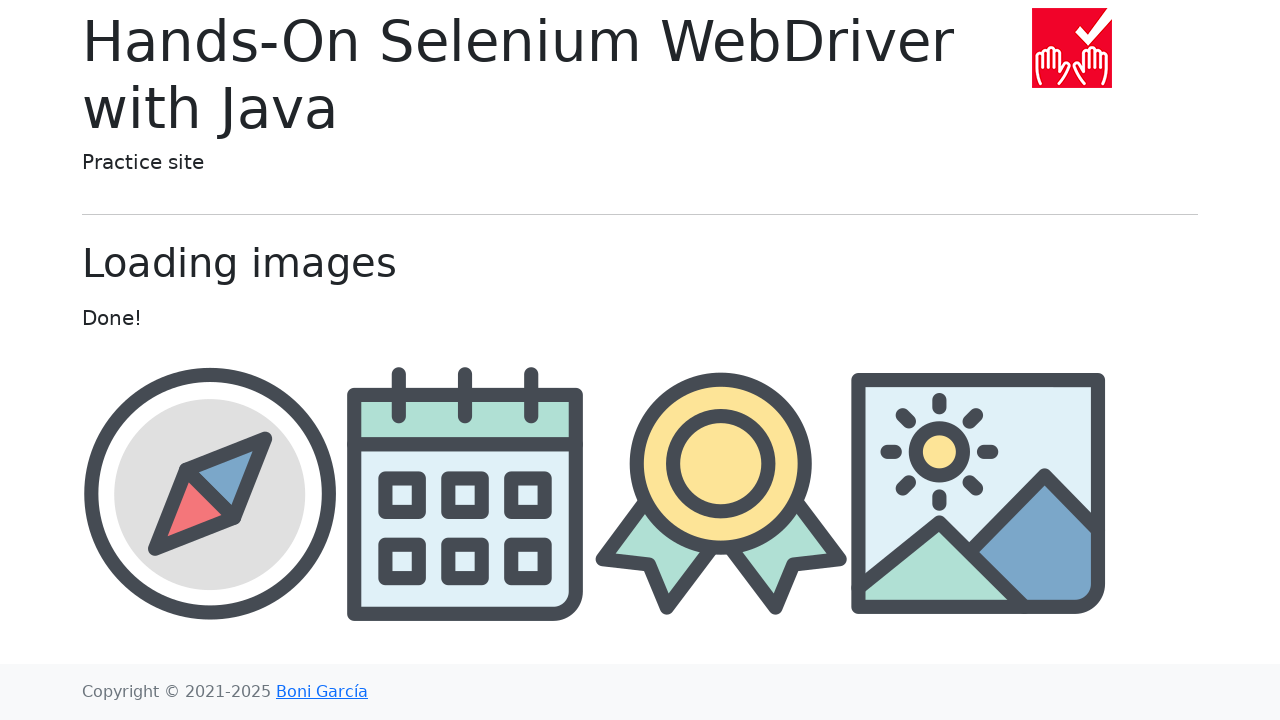

Verified that landscape image src contains 'landscape'
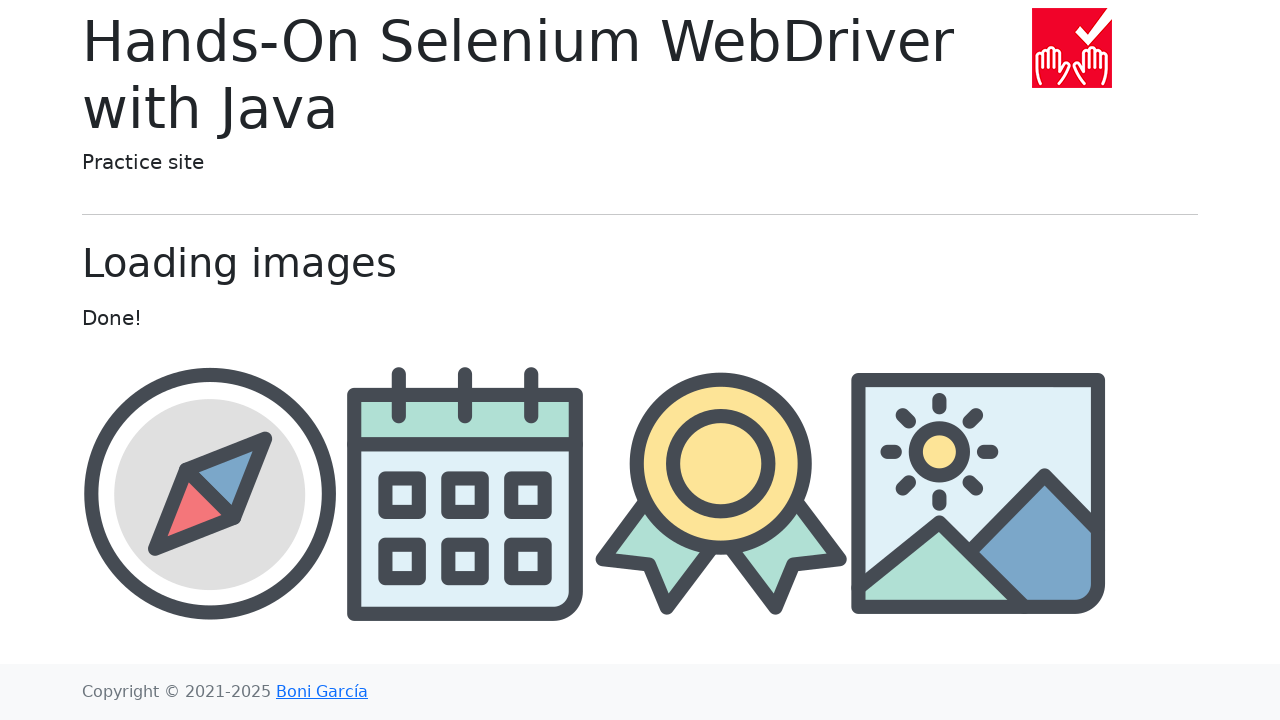

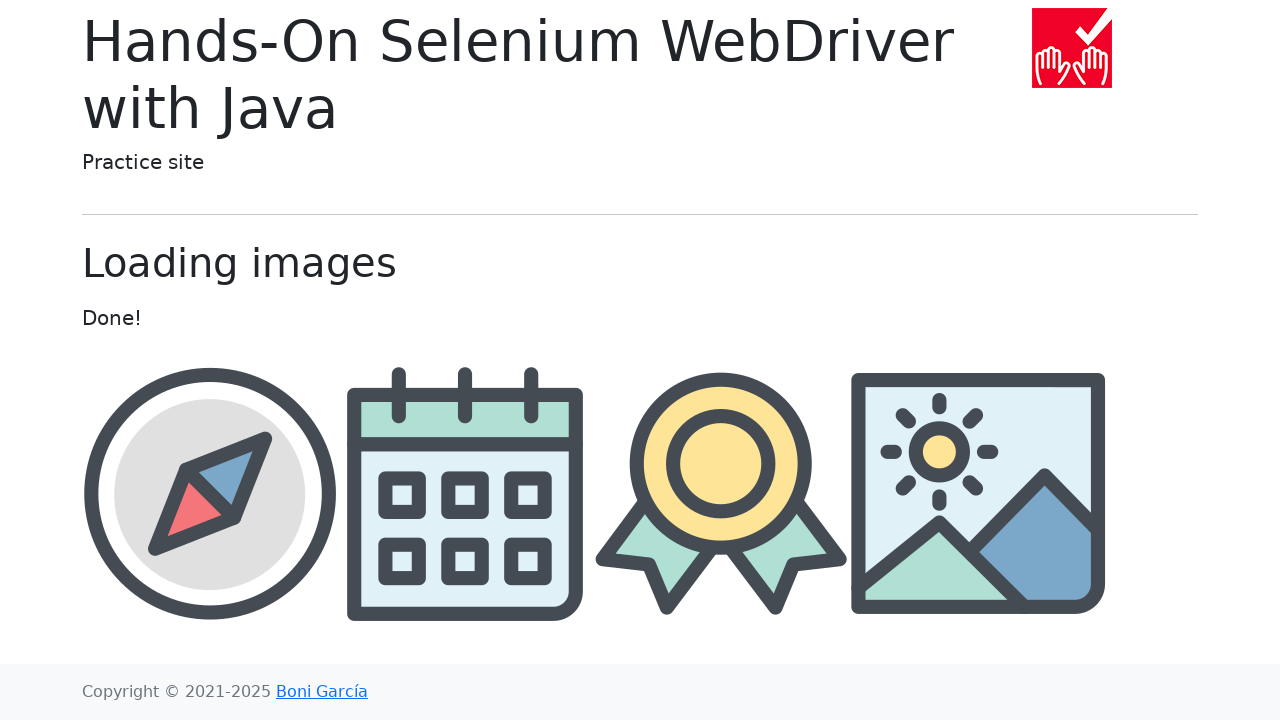